Tests clicking the About menu item and verifies the URL updates with the correct anchor

Starting URL: https://the-internet.herokuapp.com/floating_menu

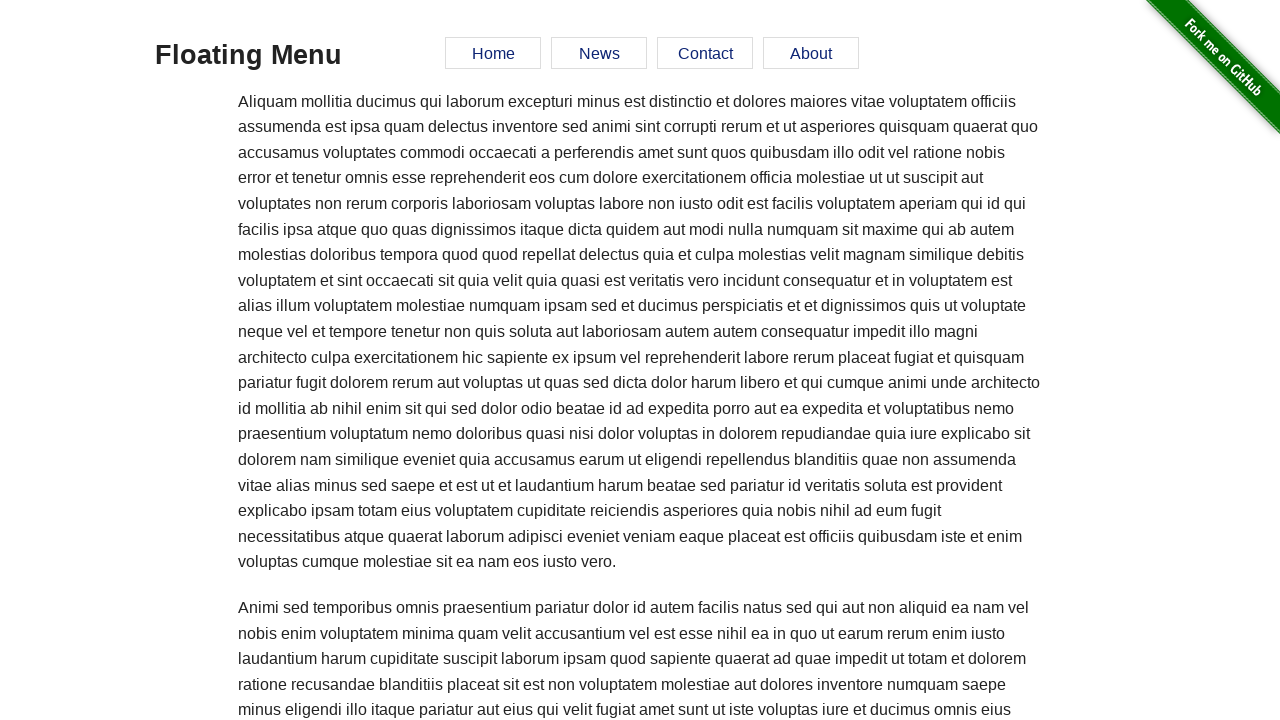

Navigated to floating menu page
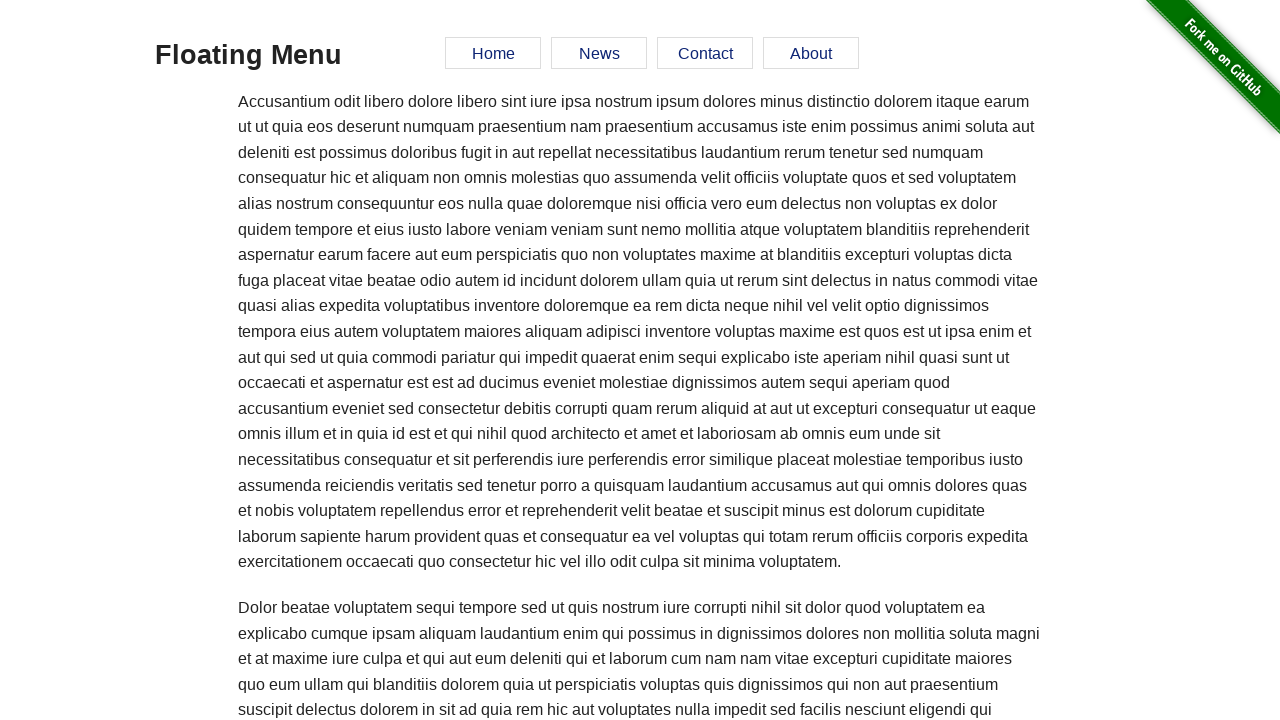

Clicked About menu item at (811, 53) on xpath=//*[@id="menu"]/ul/li[4]/a
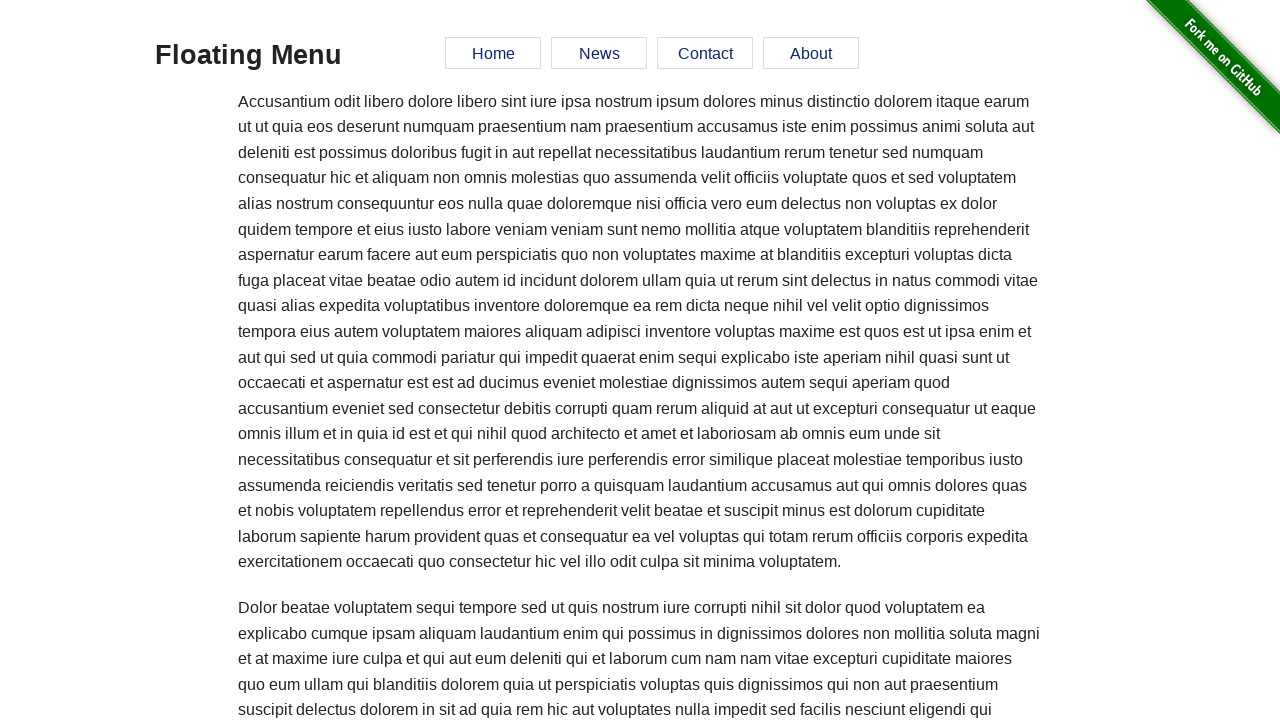

Verified URL updated to include #about anchor
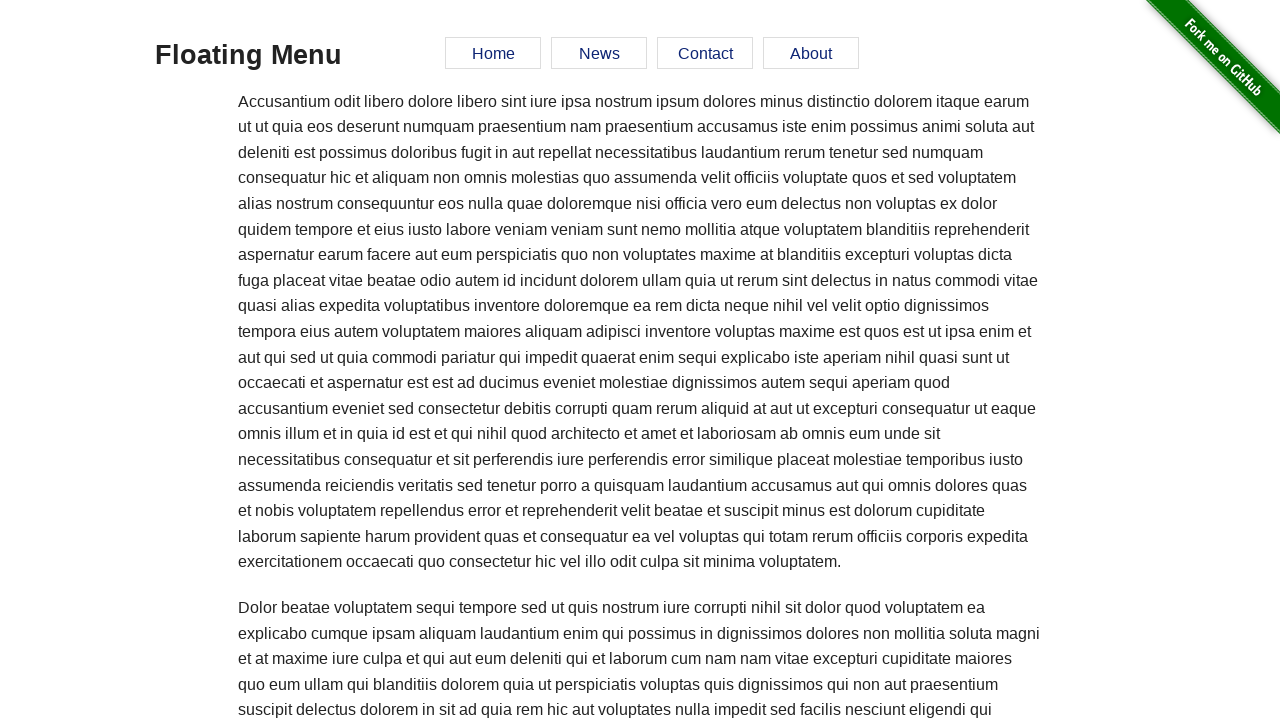

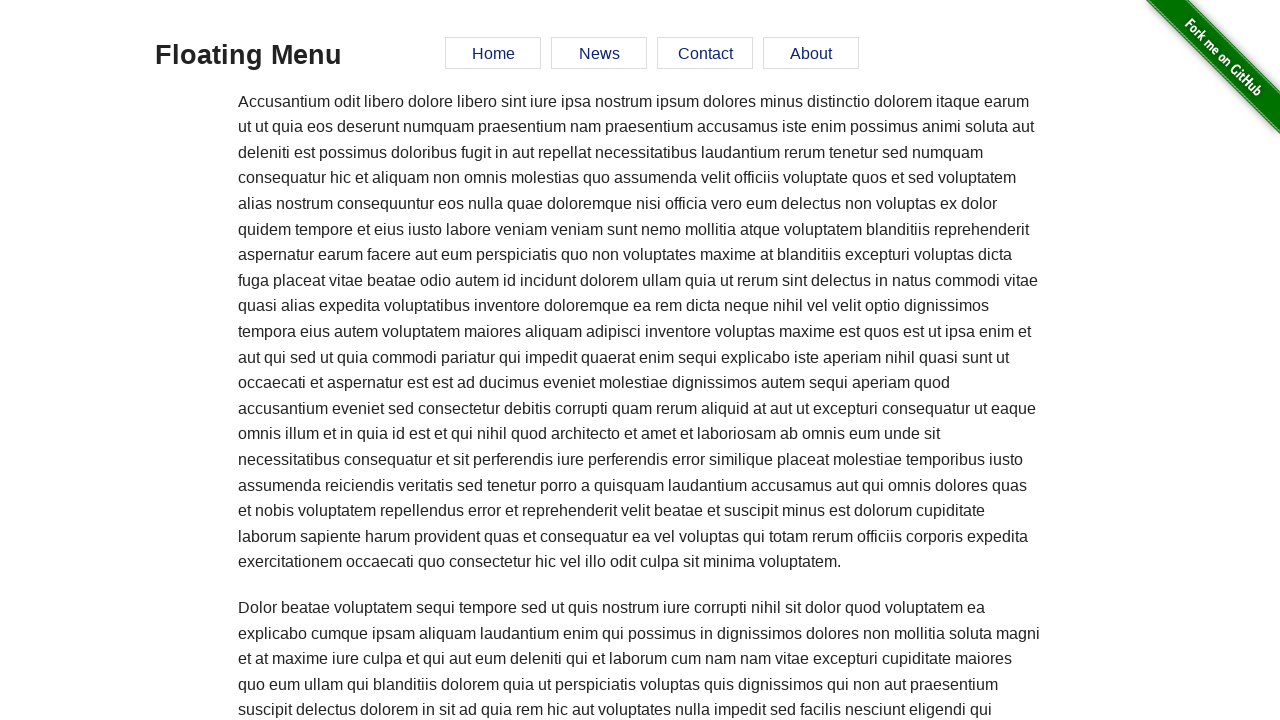